Tests that the Clear completed button displays correct text when an item is completed

Starting URL: https://demo.playwright.dev/todomvc

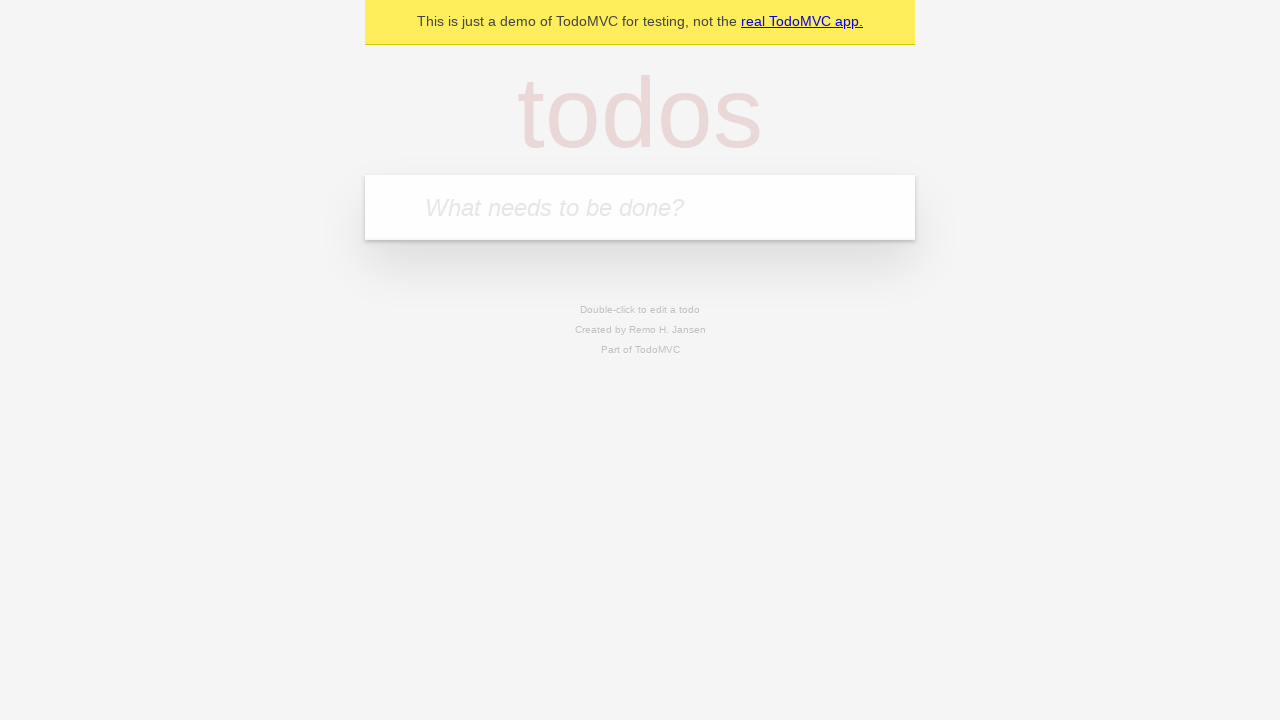

Filled new todo input with 'チーズを買う' on internal:attr=[placeholder="What needs to be done?"i]
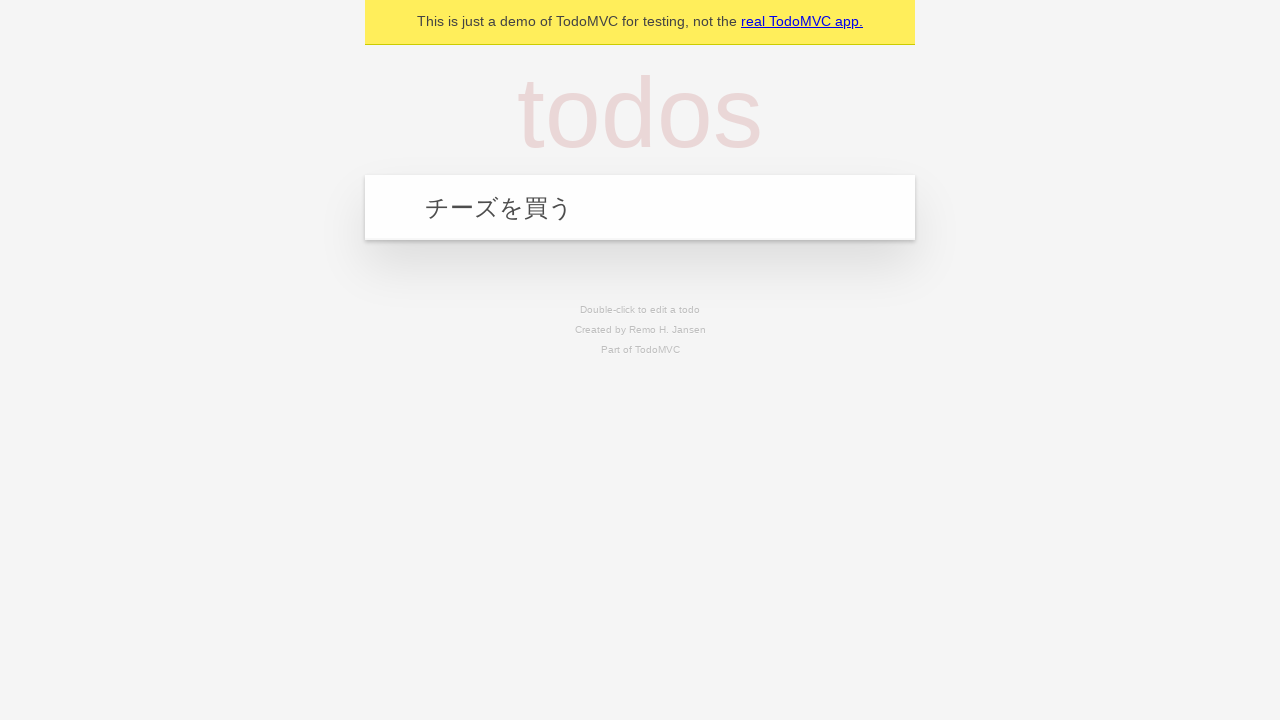

Pressed Enter to add todo 'チーズを買う' on internal:attr=[placeholder="What needs to be done?"i]
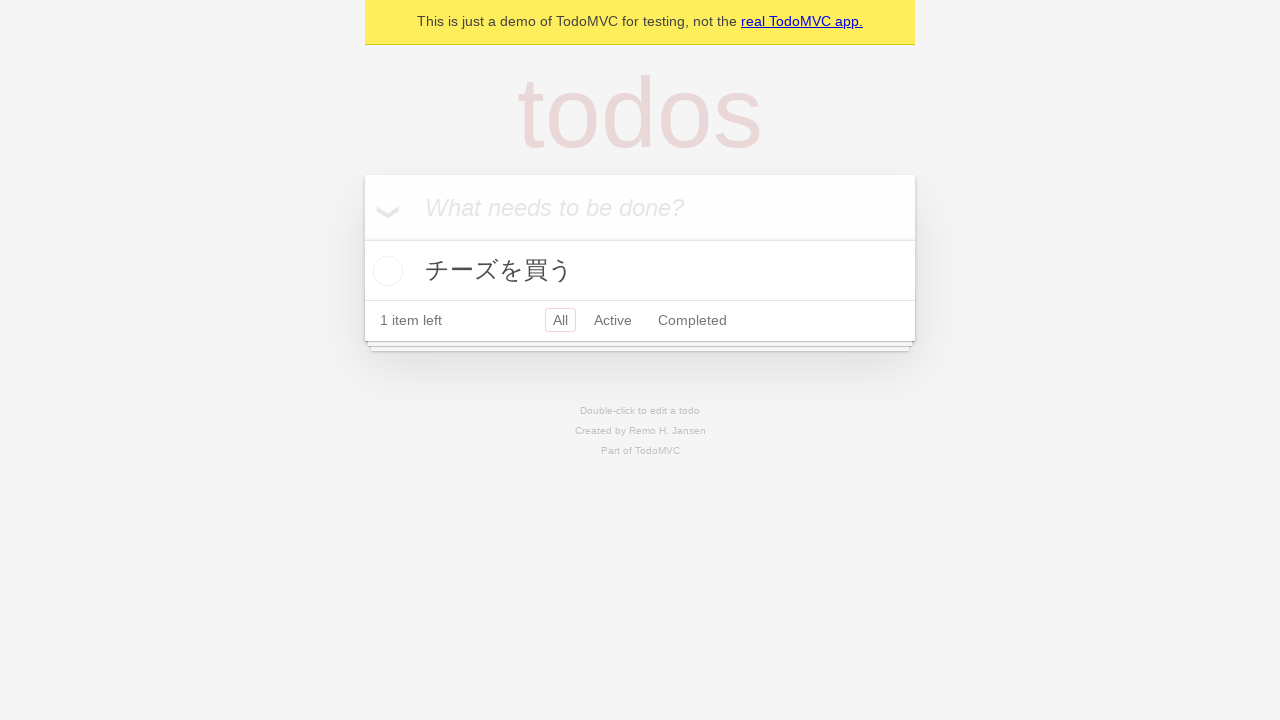

Filled new todo input with '猫にエサをあげる' on internal:attr=[placeholder="What needs to be done?"i]
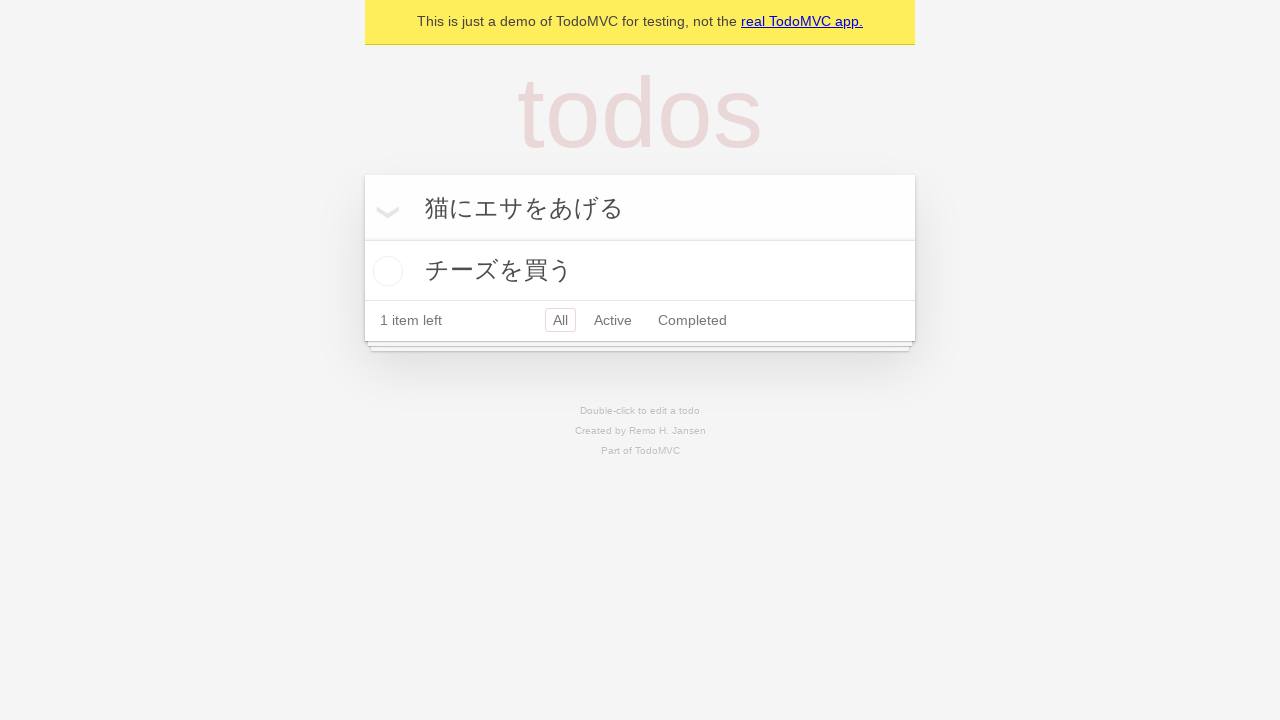

Pressed Enter to add todo '猫にエサをあげる' on internal:attr=[placeholder="What needs to be done?"i]
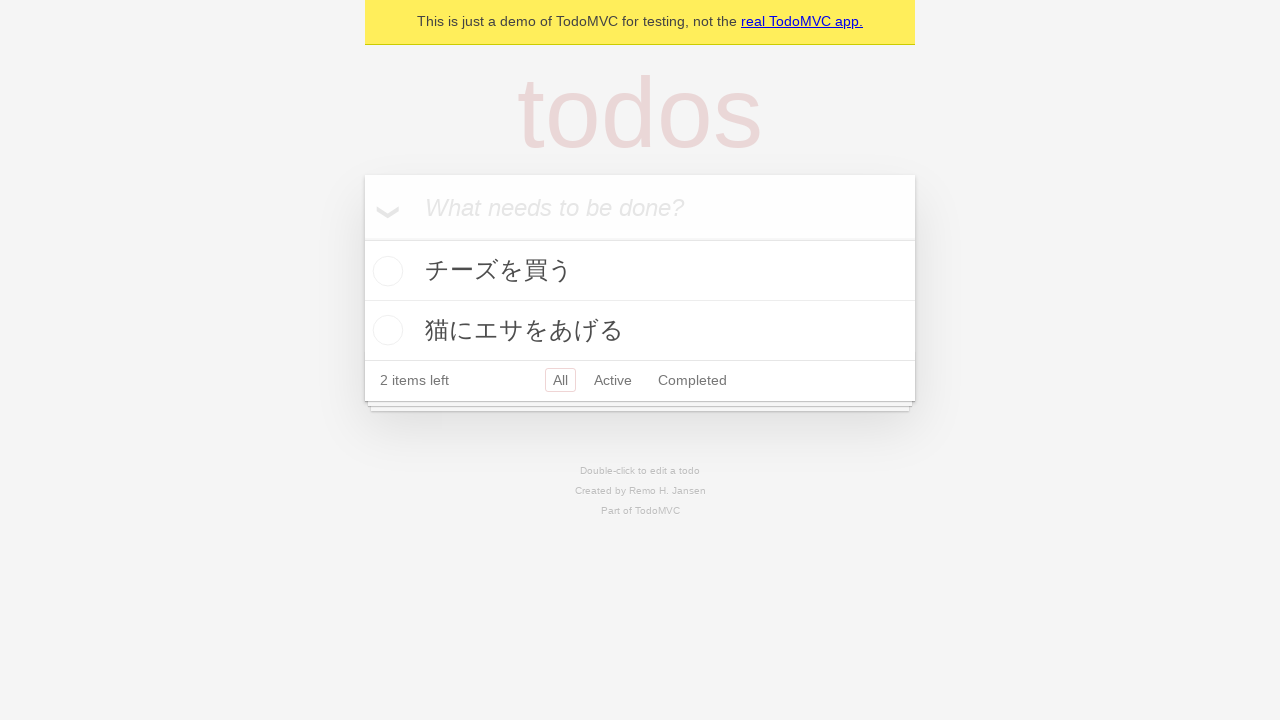

Filled new todo input with '医者の予約を取る' on internal:attr=[placeholder="What needs to be done?"i]
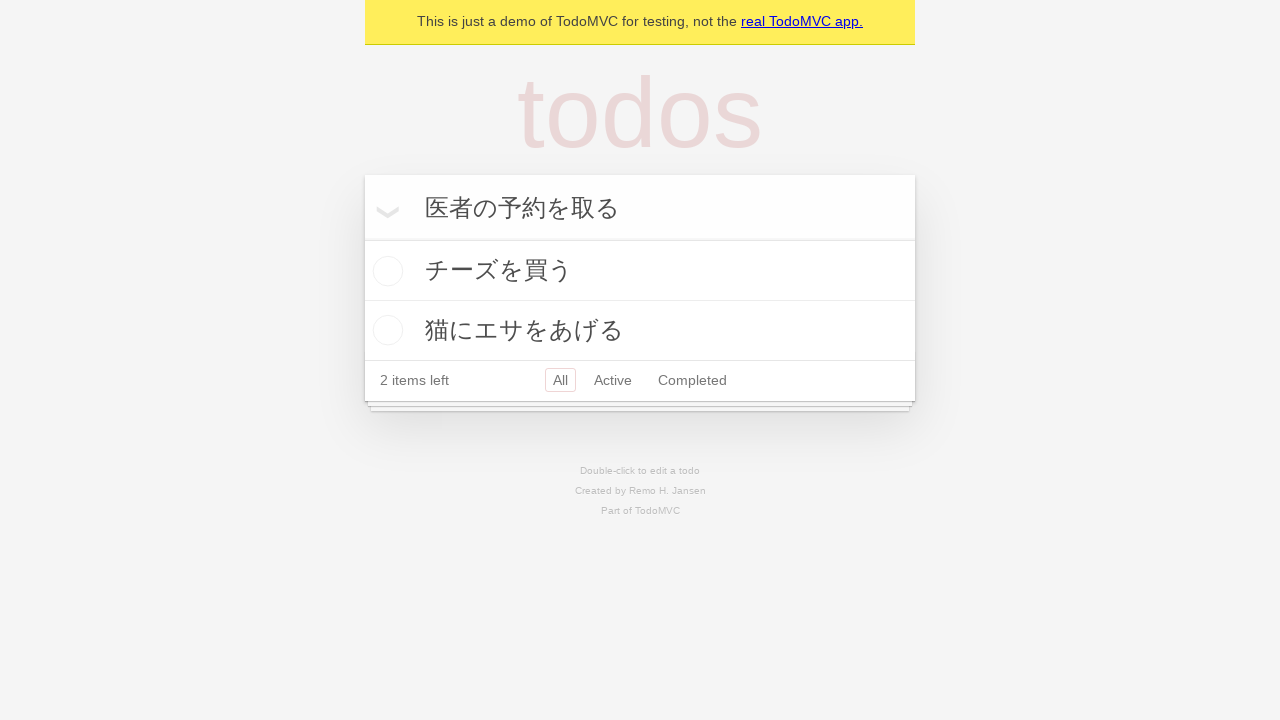

Pressed Enter to add todo '医者の予約を取る' on internal:attr=[placeholder="What needs to be done?"i]
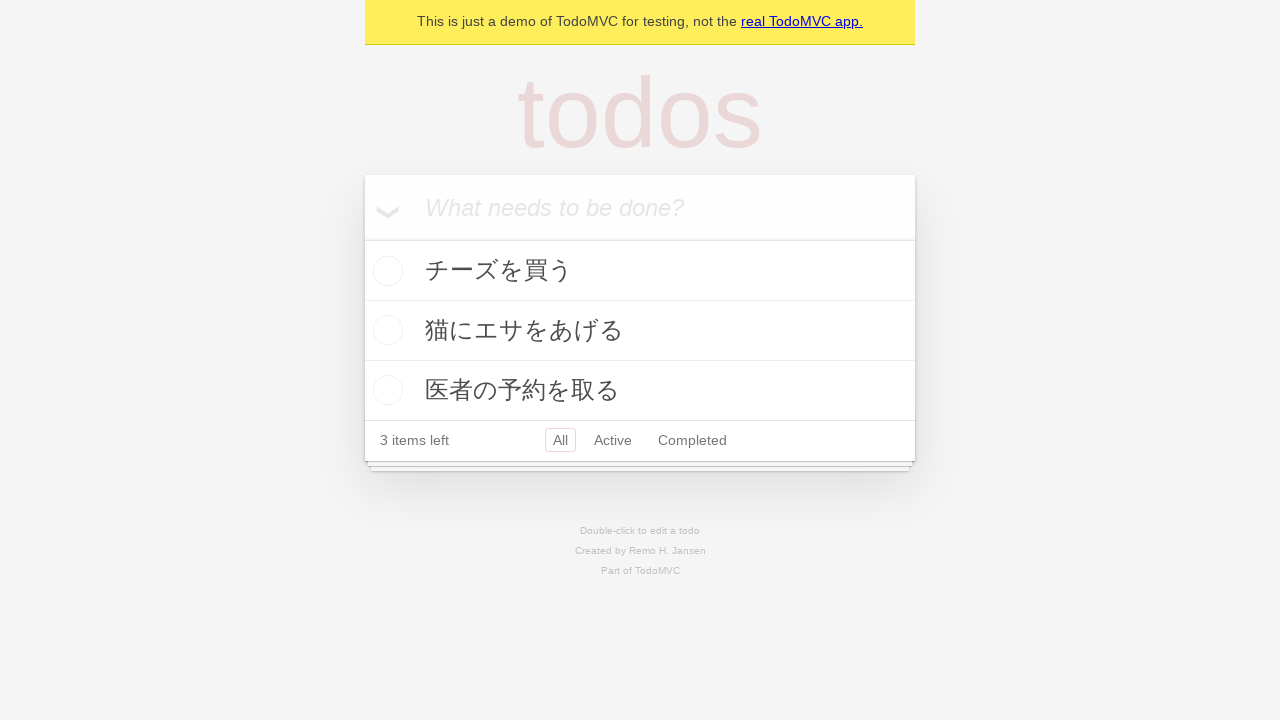

Checked the first todo item as completed at (385, 271) on .todo-list li .toggle >> nth=0
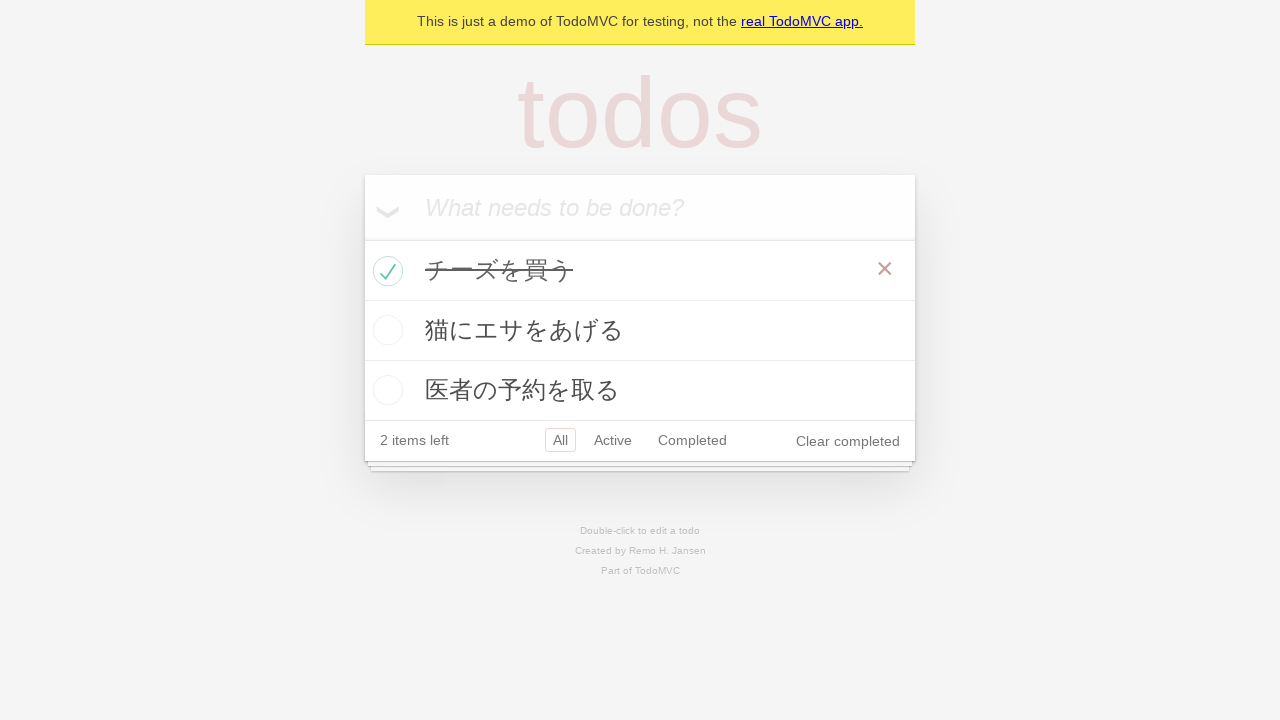

Clear completed button is now visible
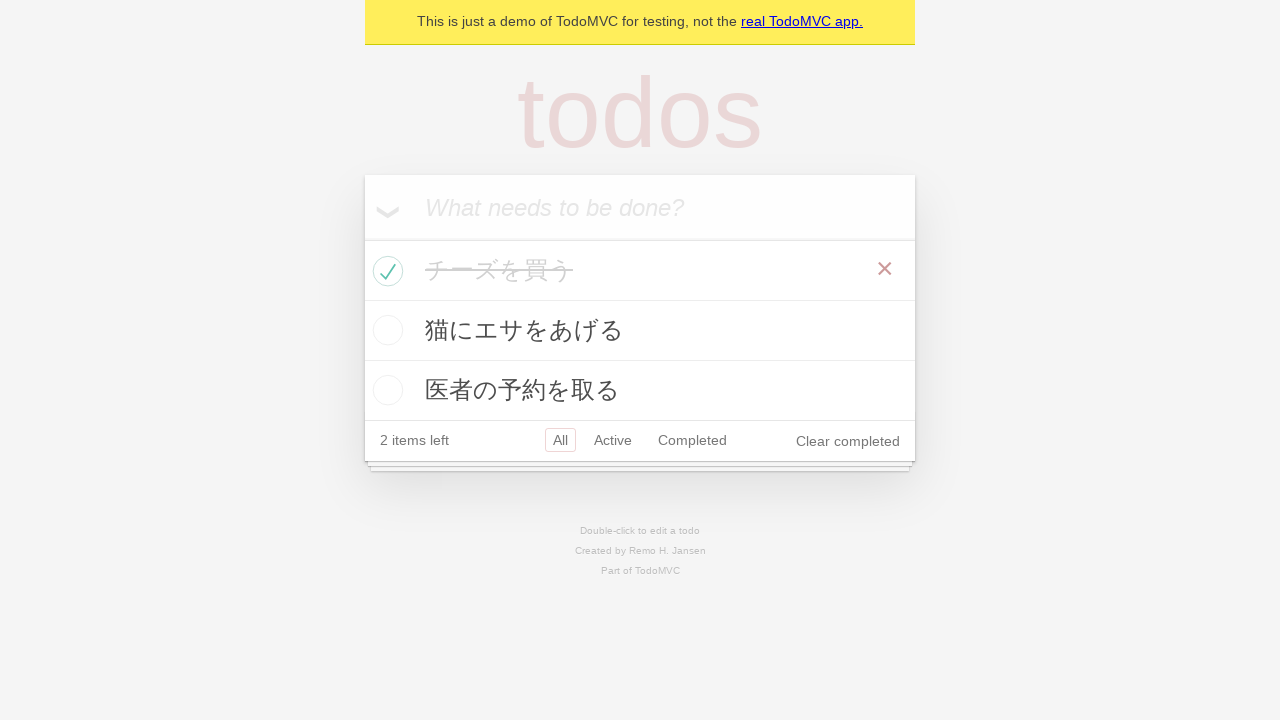

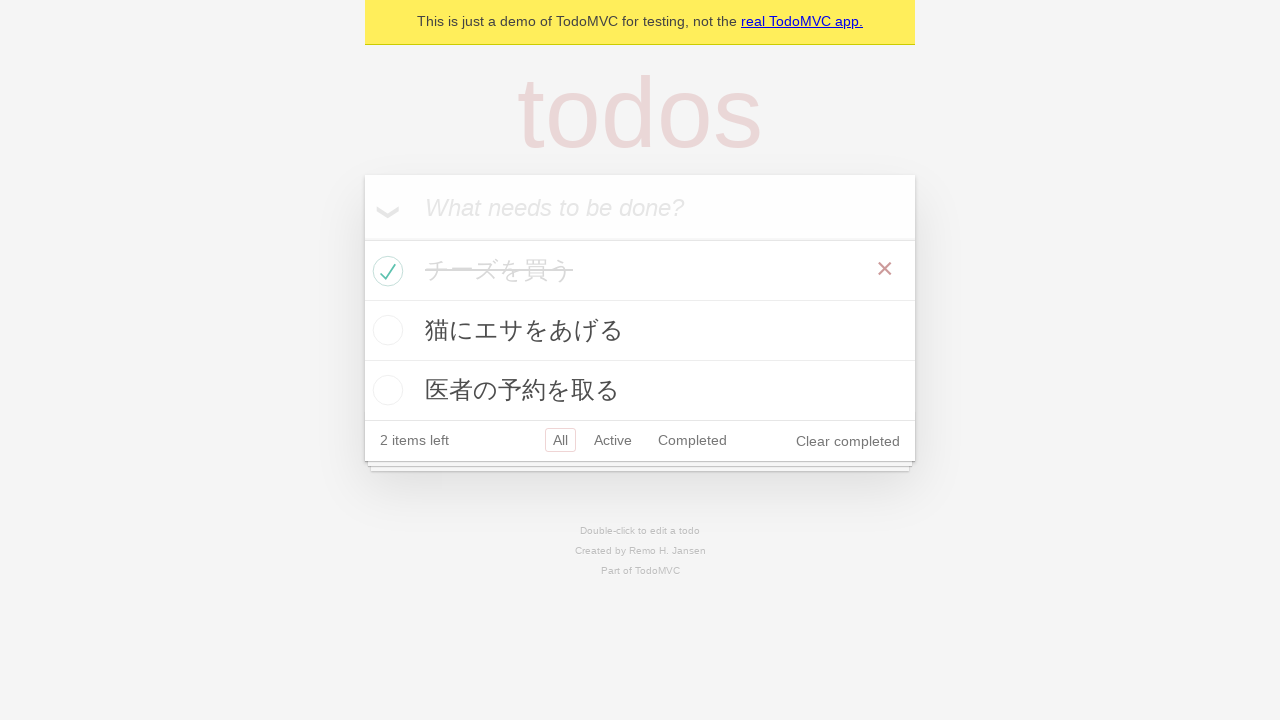